Tests JavaScript scroll functionality by scrolling to the bottom of the page and then back to the top

Starting URL: https://freecrm.com

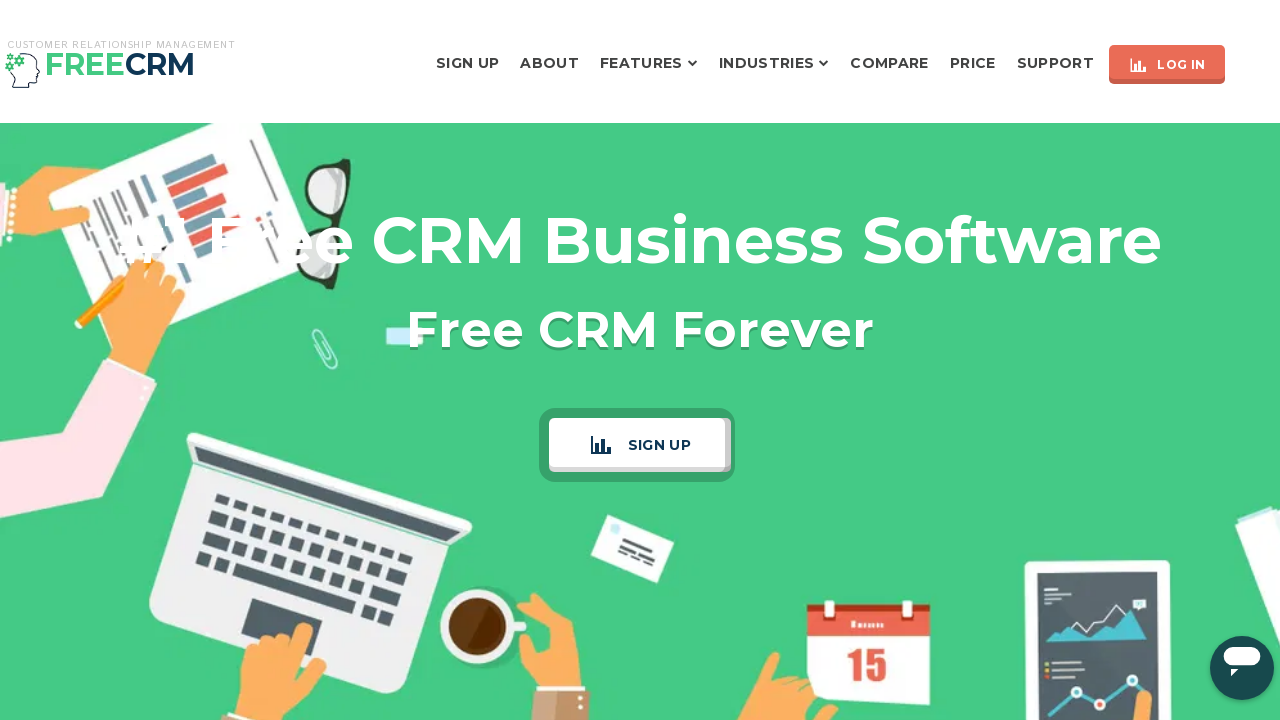

Scrolled to bottom of page using JavaScript
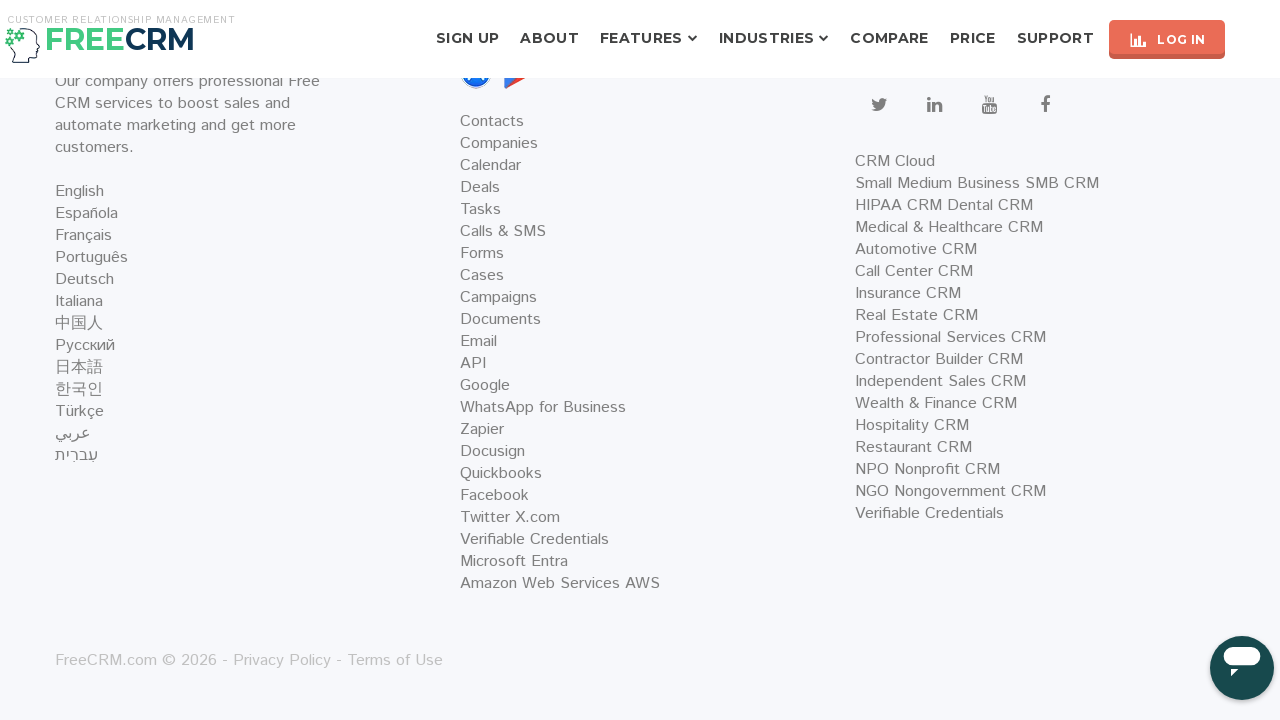

Scrolled back to top of page using JavaScript
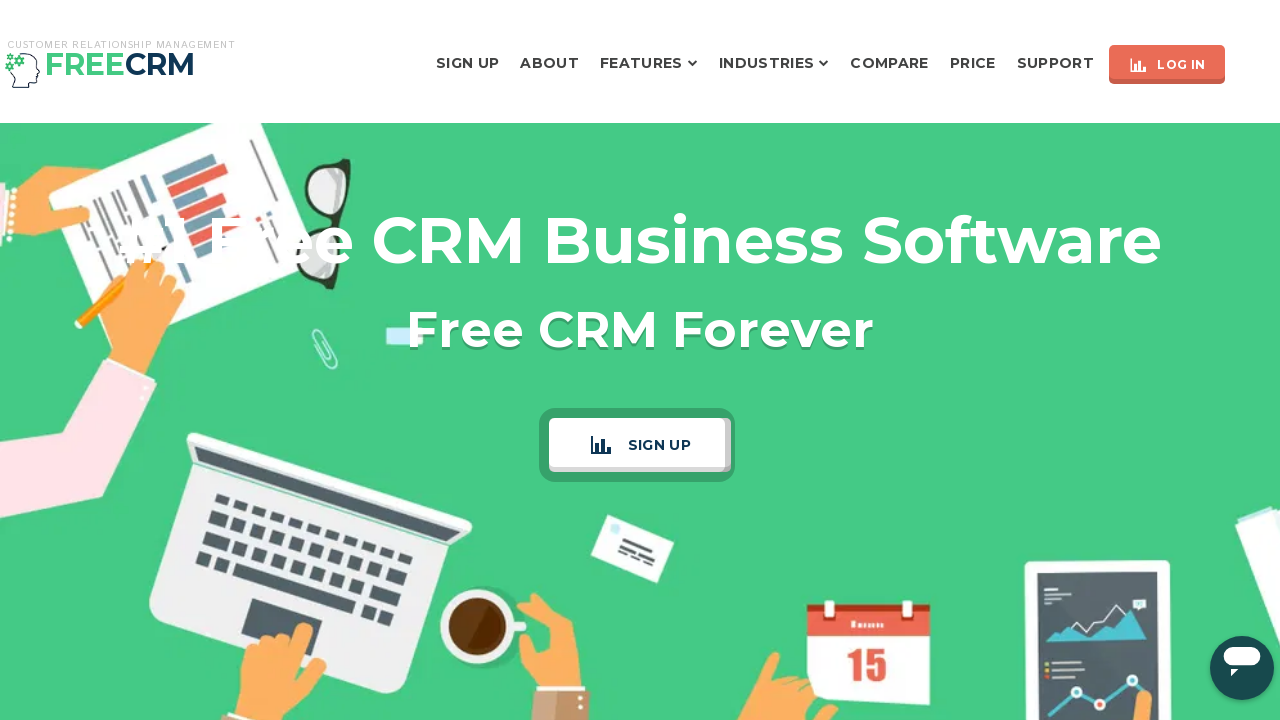

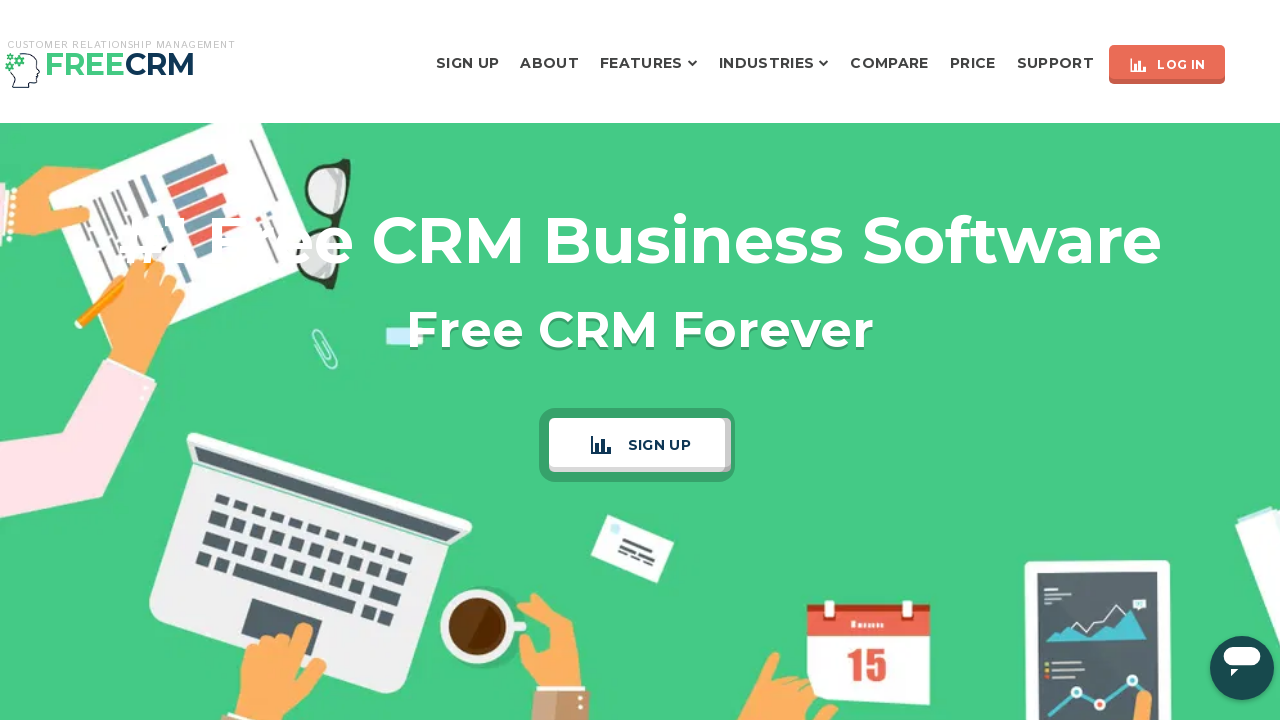